Tests drag and drop functionality by dragging a draggable element onto a droppable target on the jQuery UI demo page

Starting URL: https://jqueryui.com/resources/demos/droppable/default.html

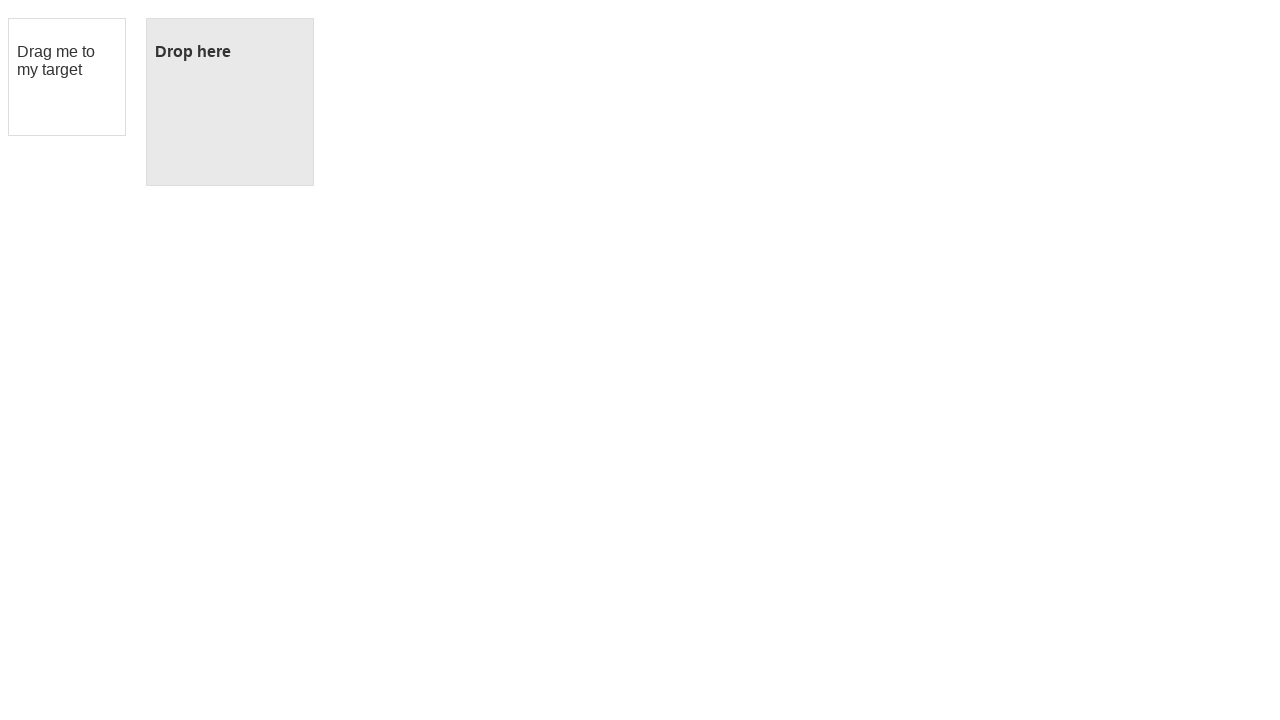

Navigated to jQuery UI droppable demo page
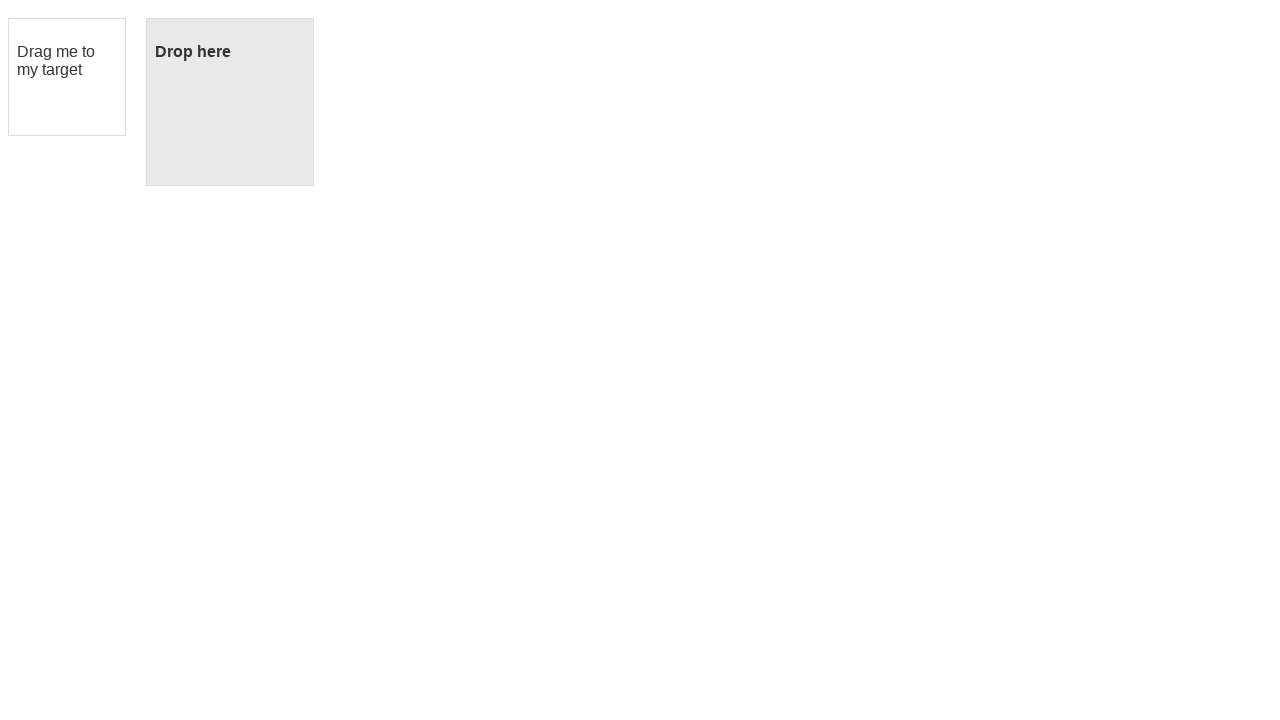

Located draggable element
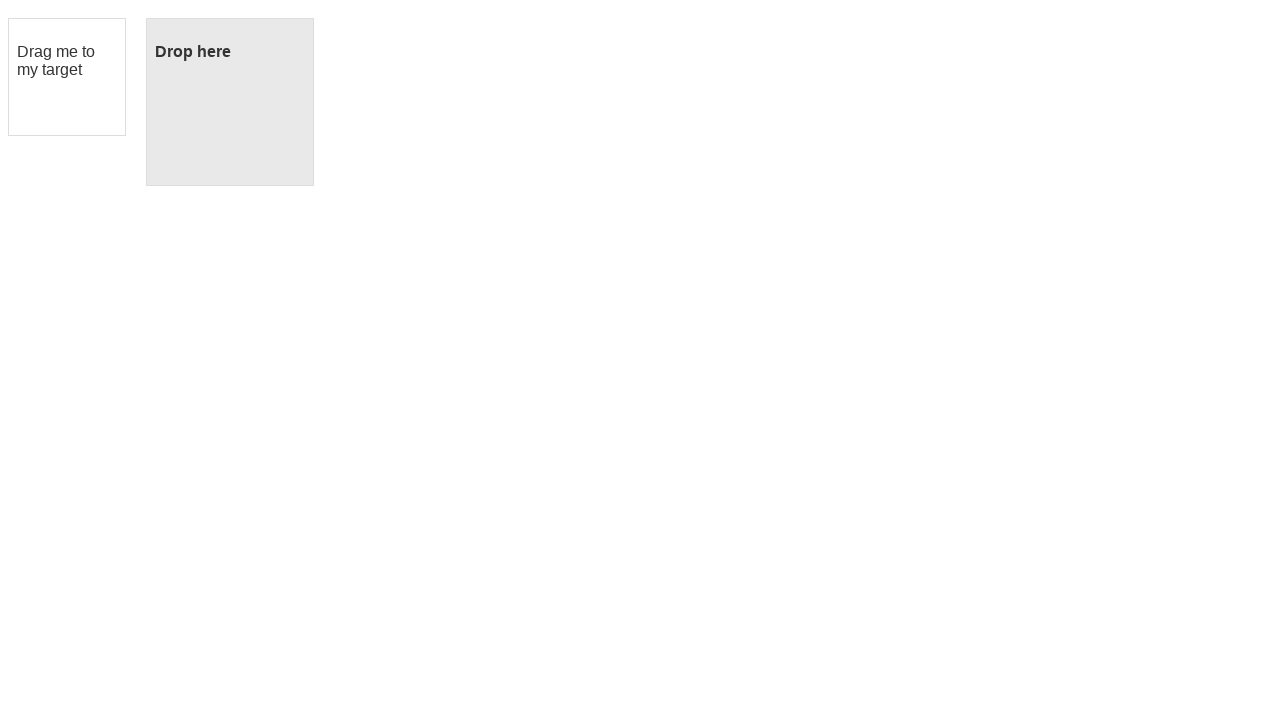

Located droppable target element
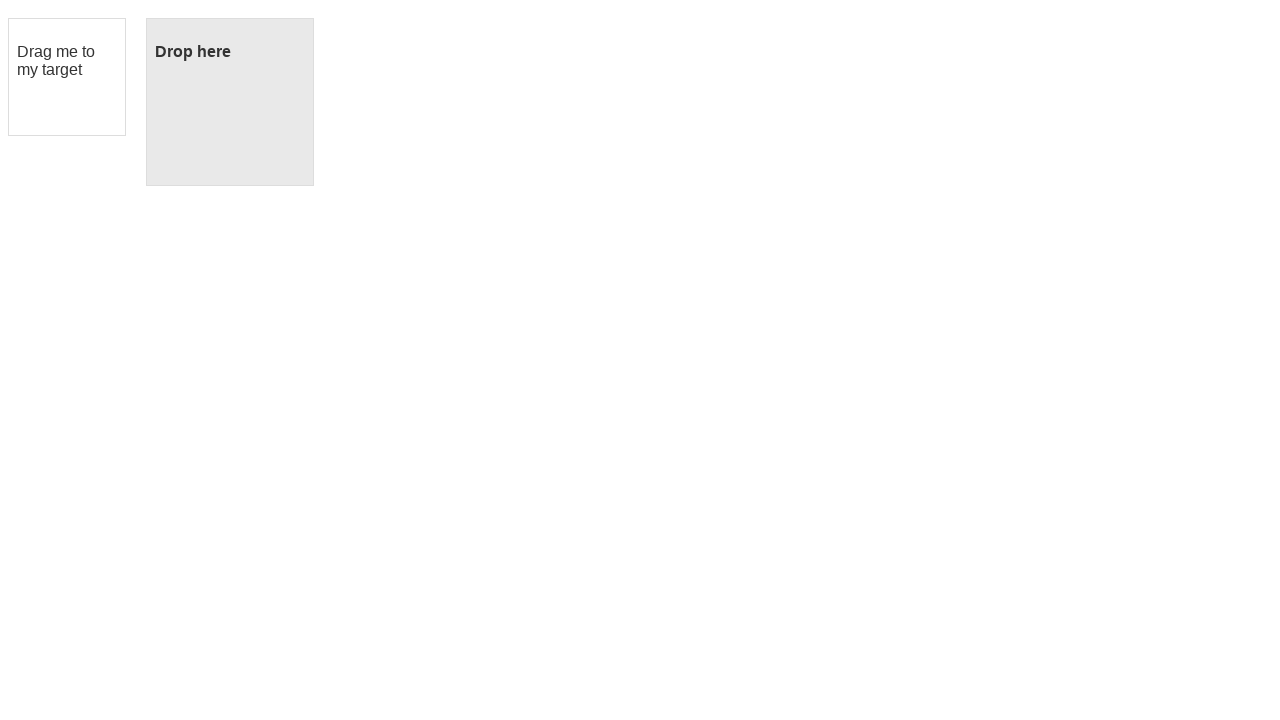

Dragged element onto droppable target at (230, 102)
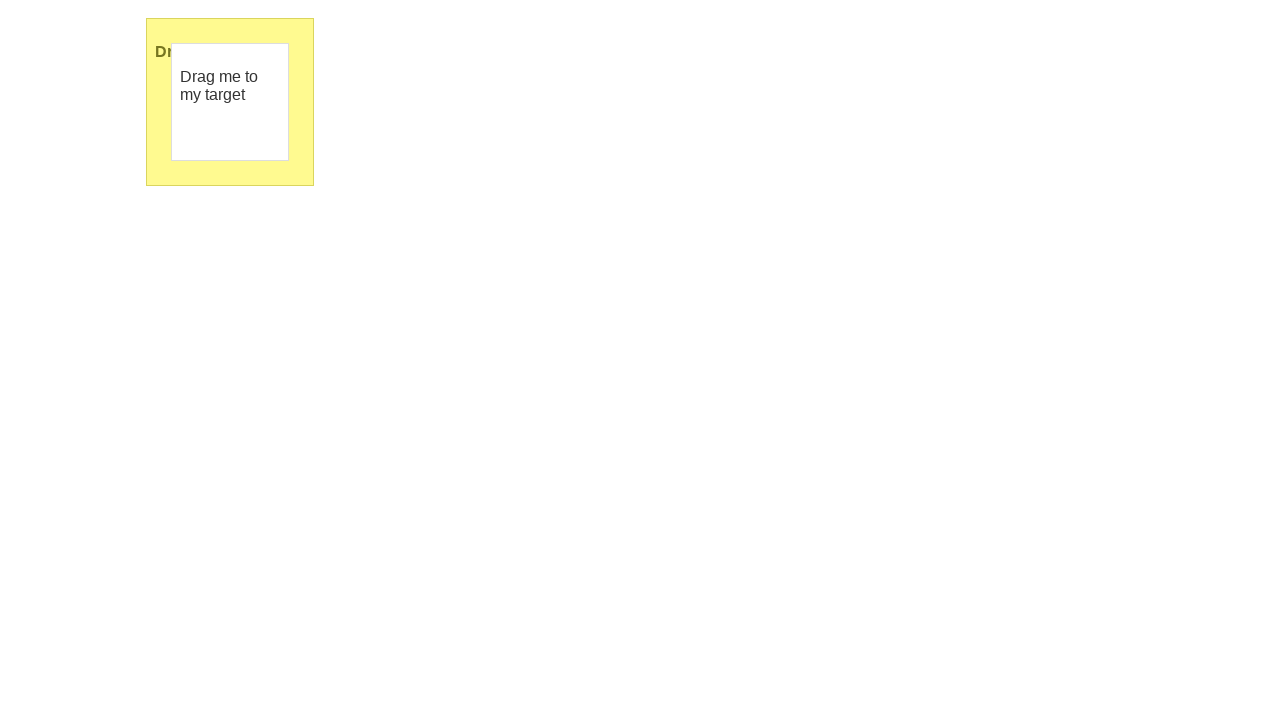

Verified drop was successful - droppable element text changed to 'Dropped!'
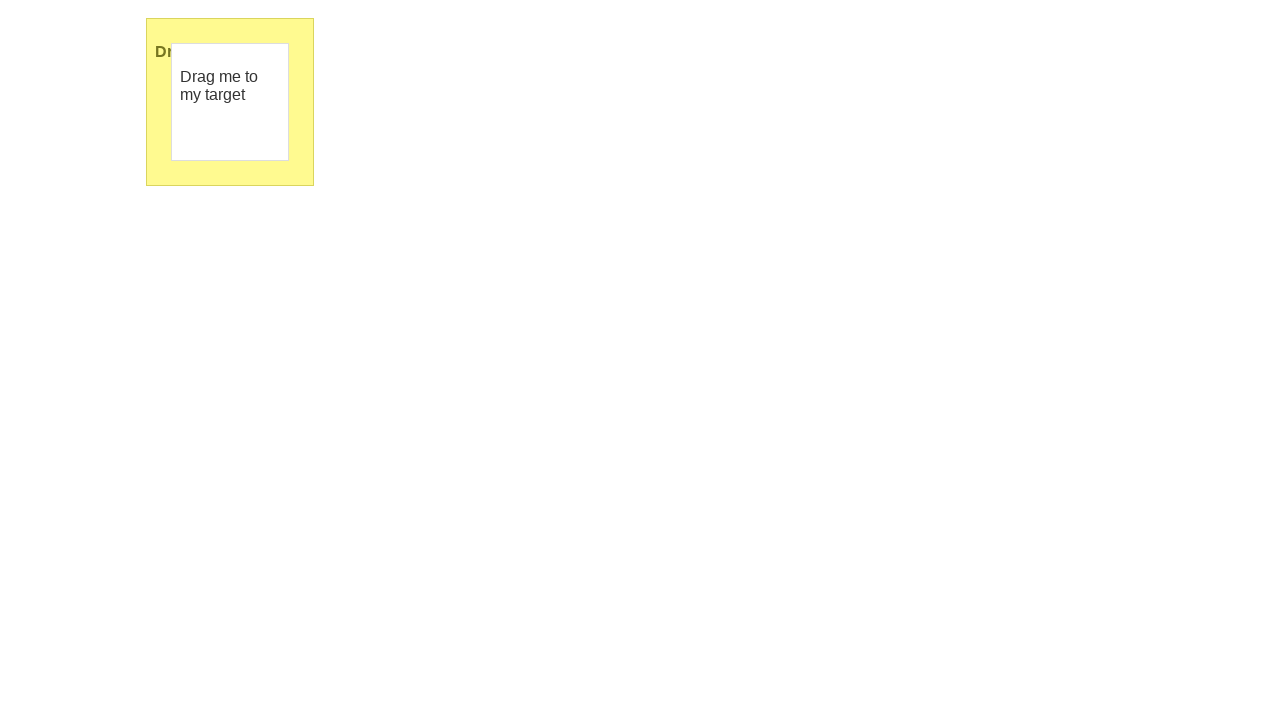

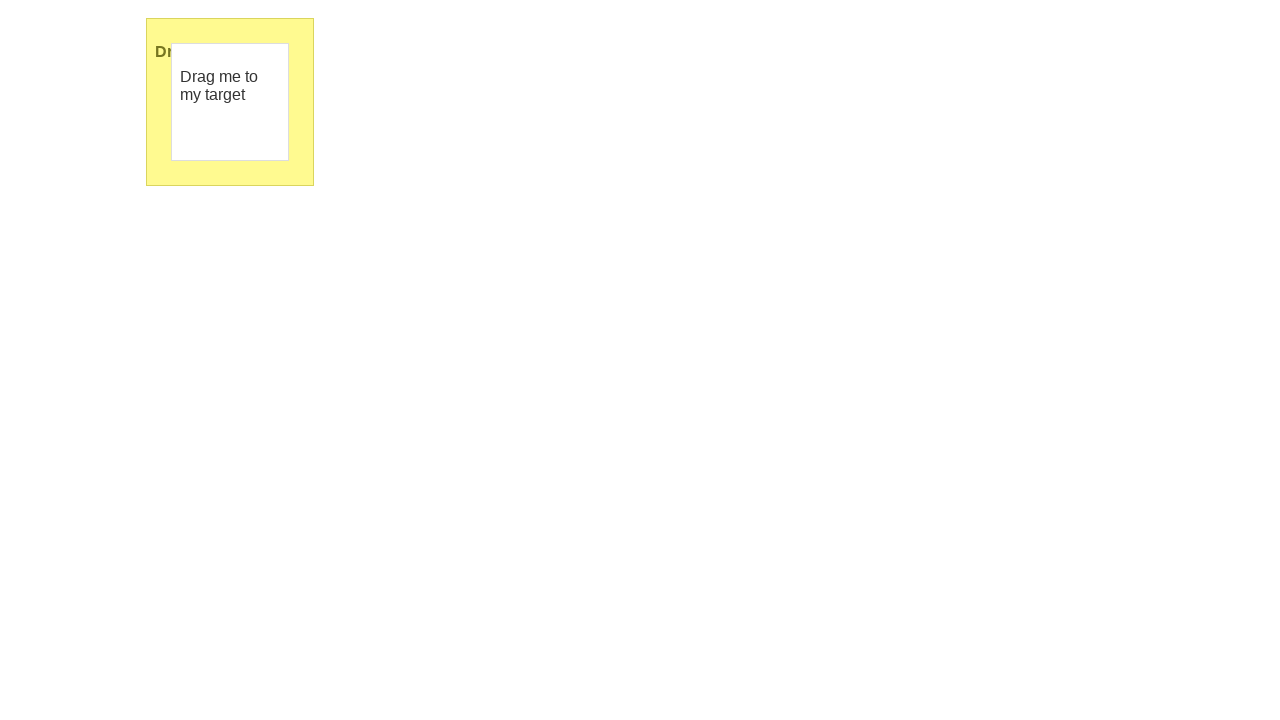